Tests the search functionality using XPath selectors by clicking the search input, typing a product name, and verifying search results are displayed

Starting URL: https://practice-react.sdetunicorns.com/

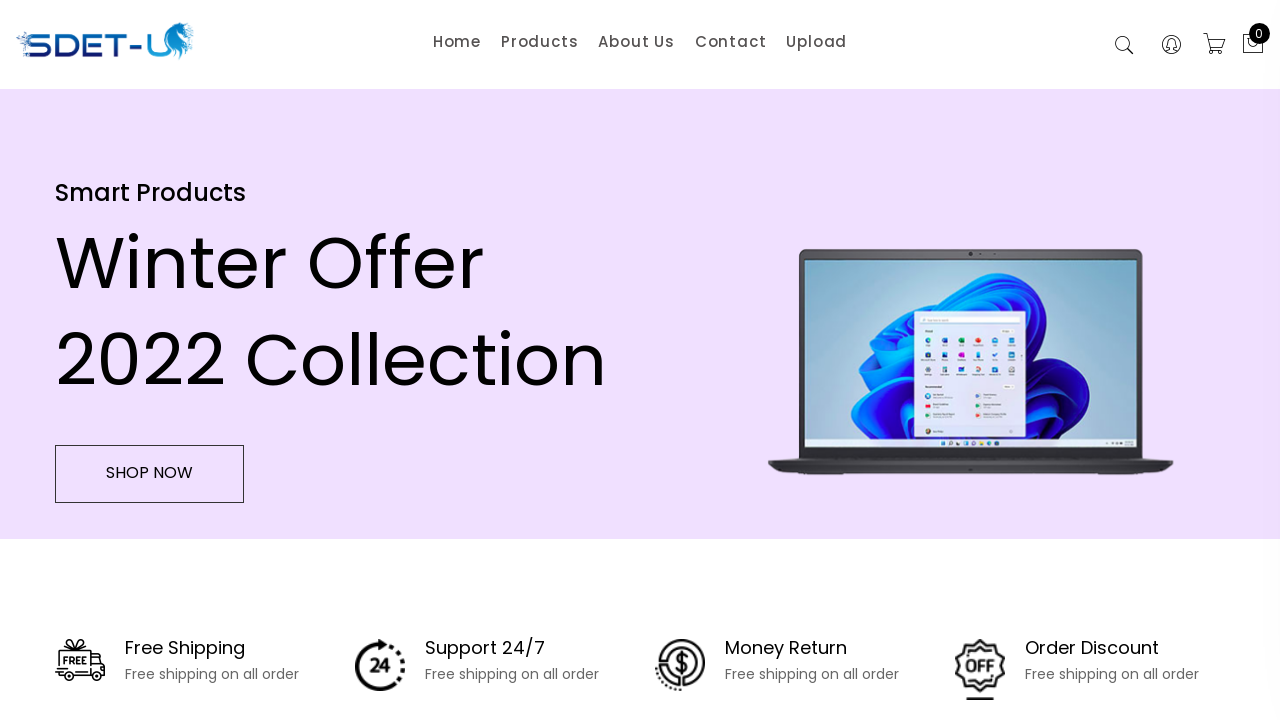

Clicked search input field using XPath selector at (1124, 46) on xpath=//button[@class="search-active"]
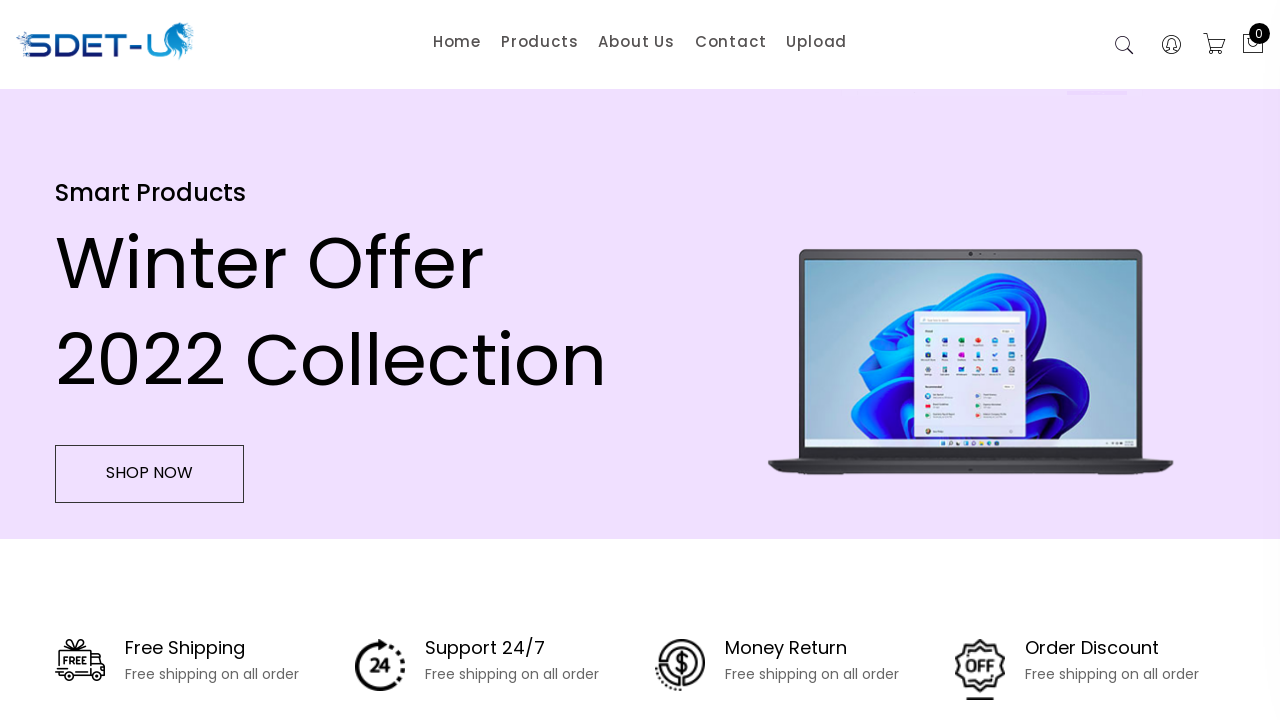

Typed 'Lenovo' in search field on //input[@placeholder='Search']
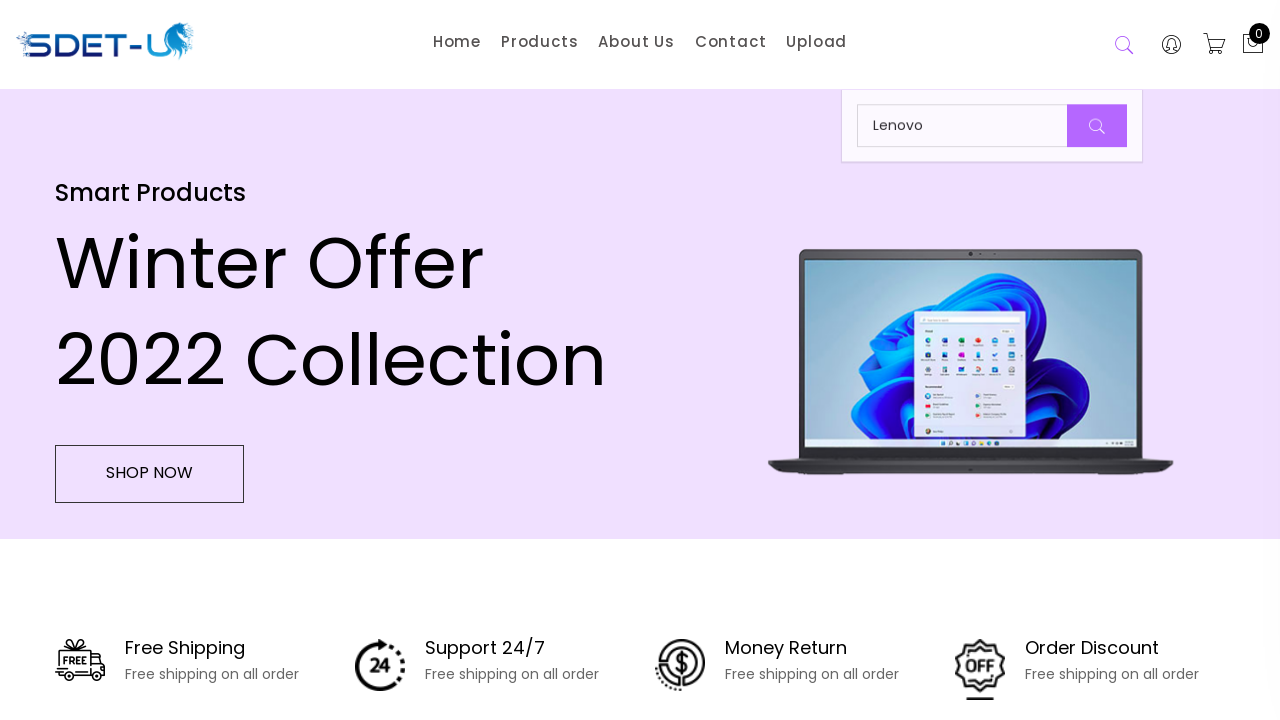

Clicked search button to submit search at (1097, 127) on xpath=//button[@class="button-search"]
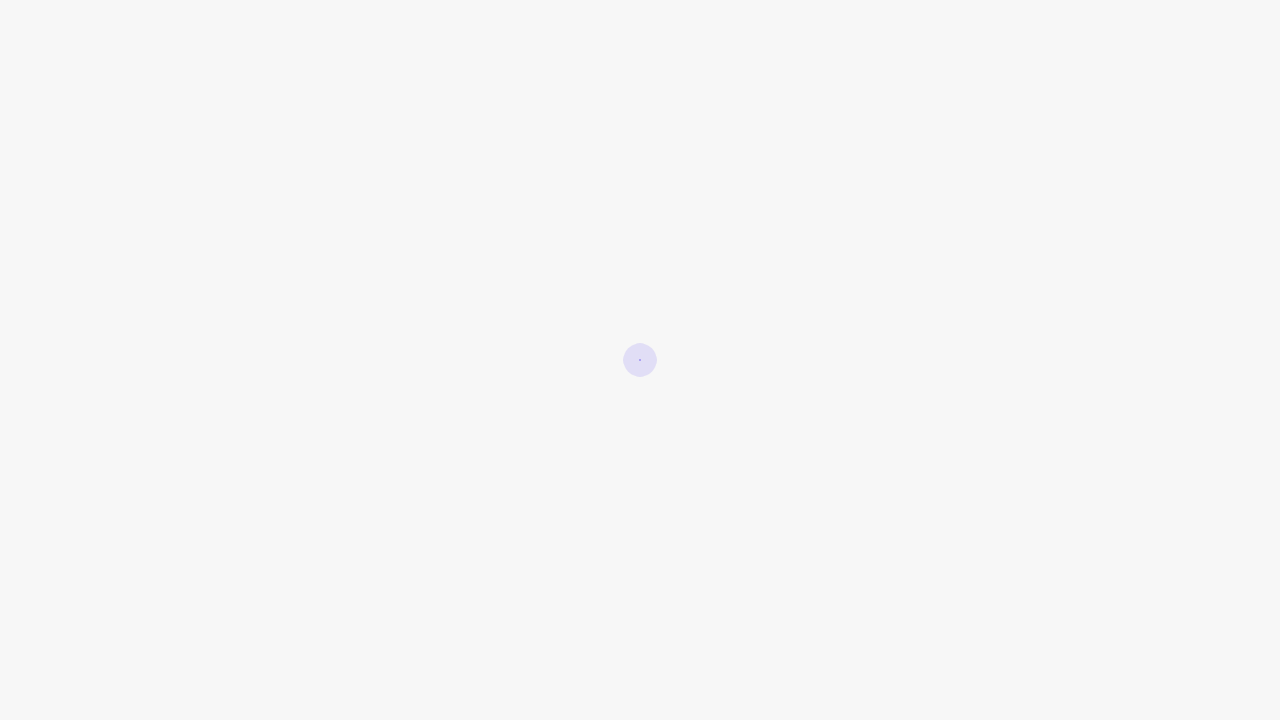

Search results displayed showing results for Lenovo
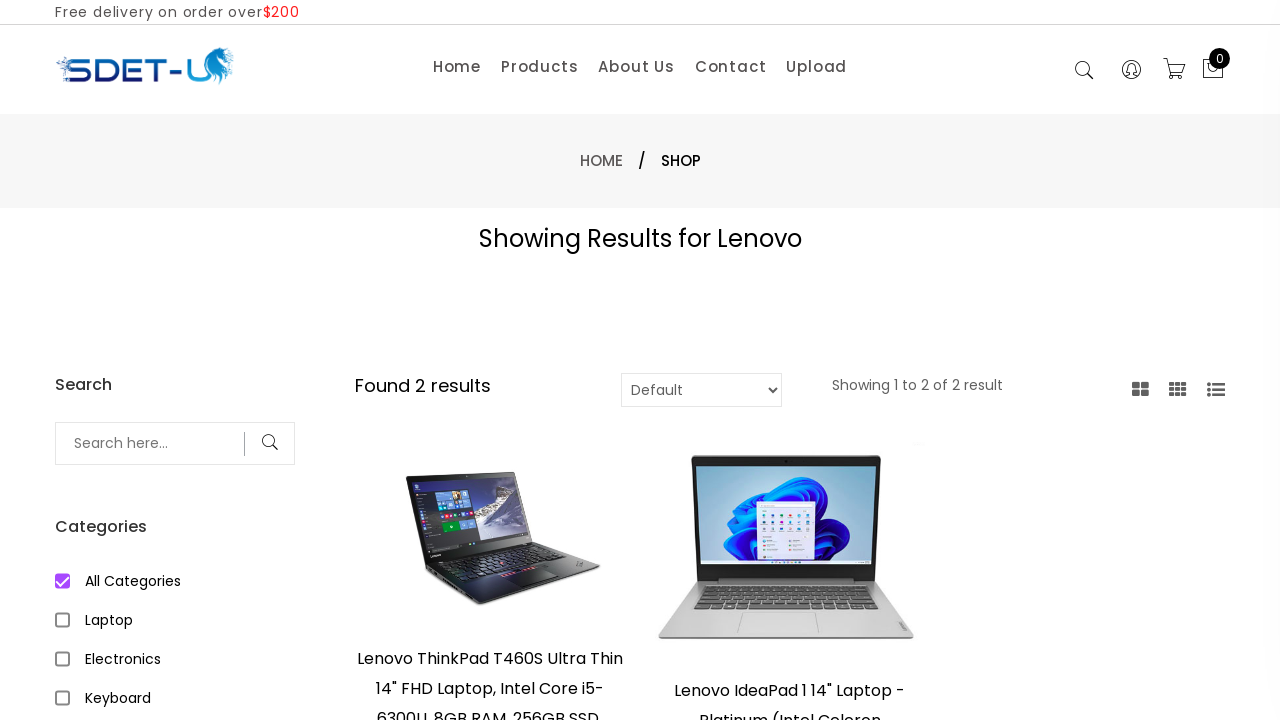

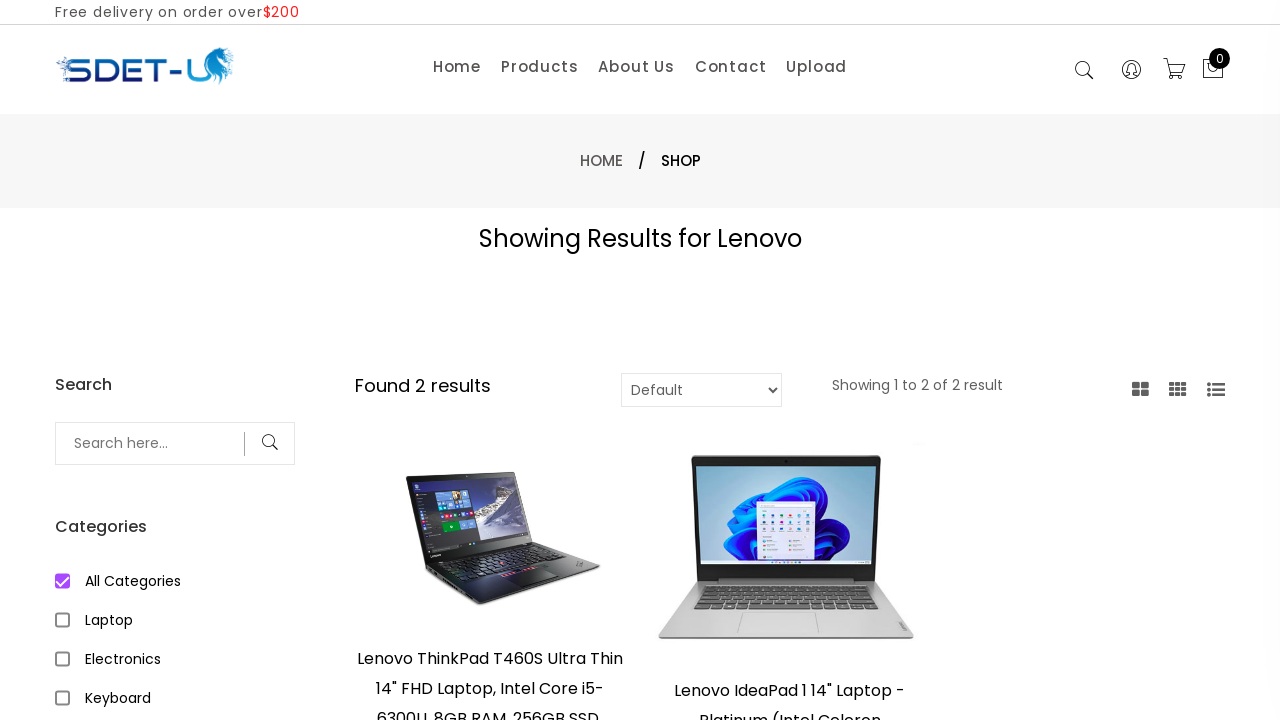